Navigates to the Mirasys website homepage and verifies the page loads by checking the title is present.

Starting URL: https://www.mirasys.com/

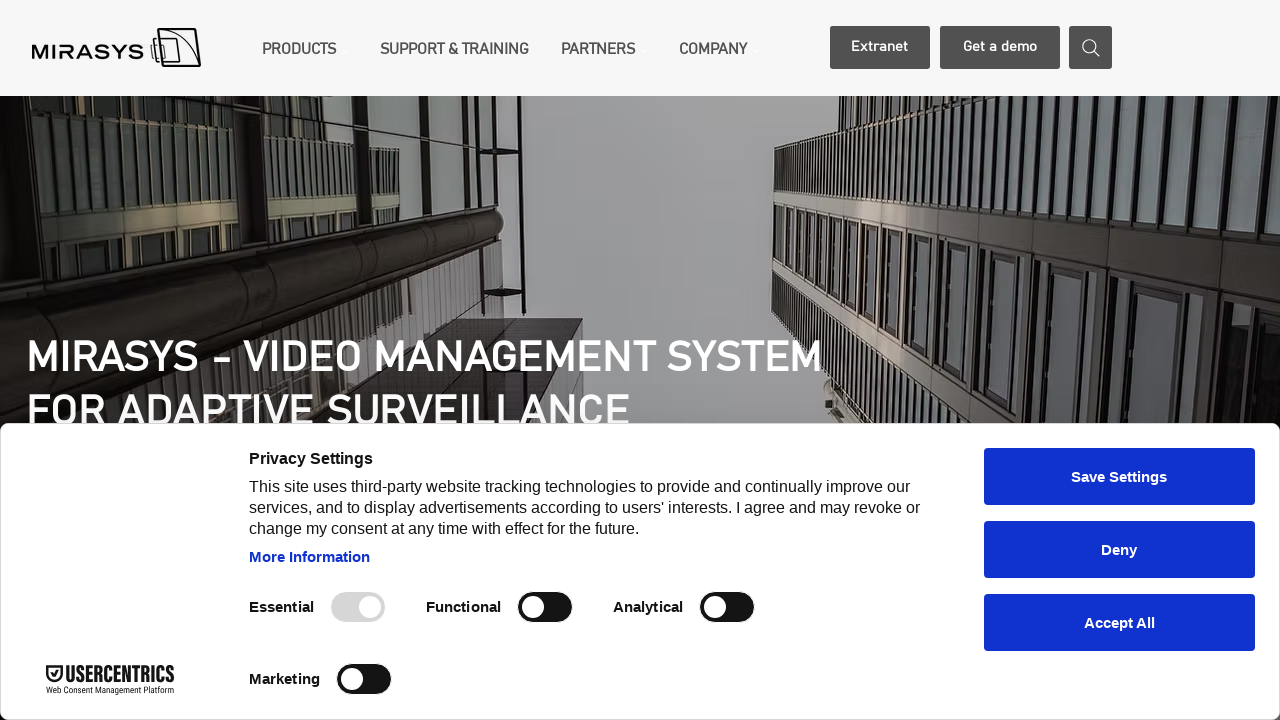

Navigated to Mirasys website homepage
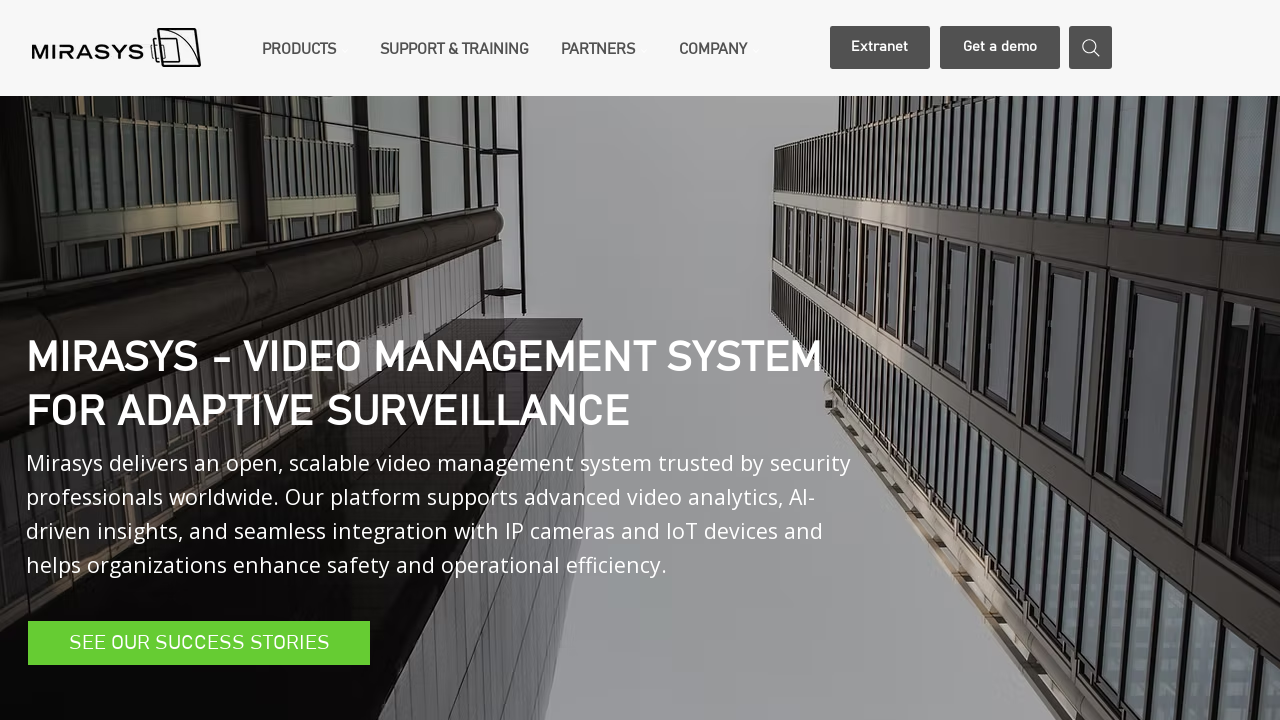

Page fully loaded - domcontentloaded state reached
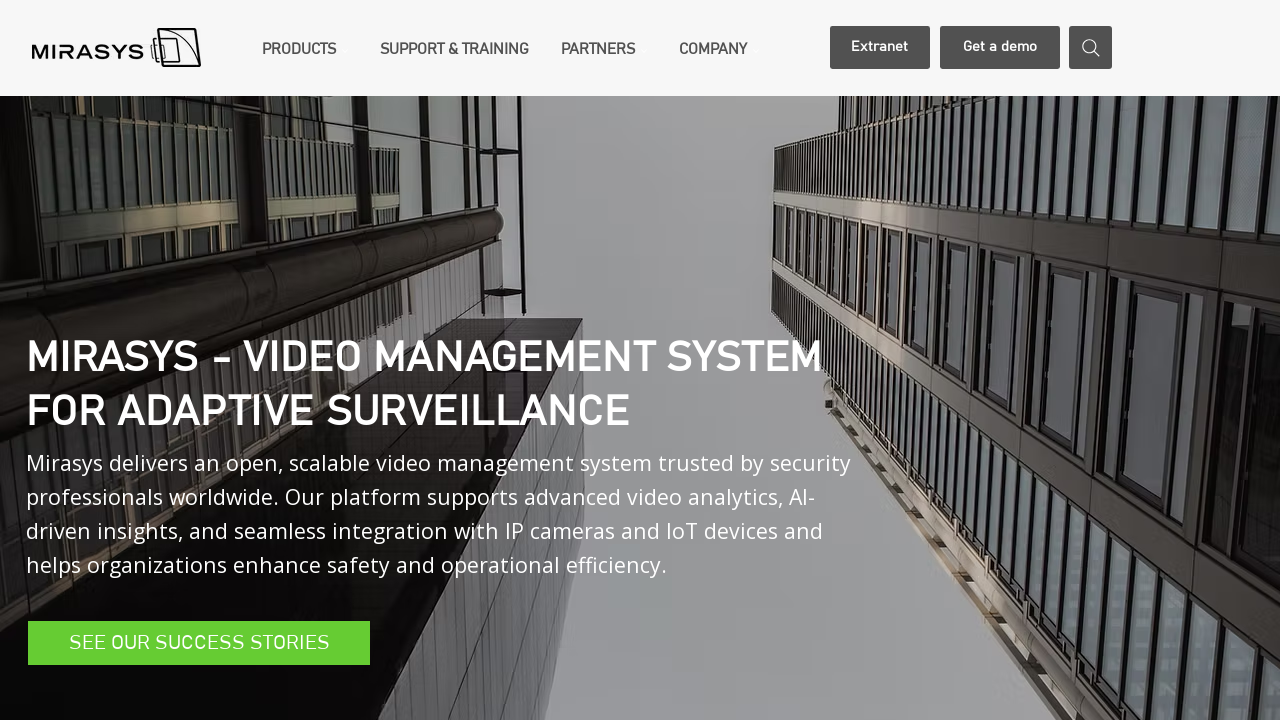

Verified page title is present and not empty
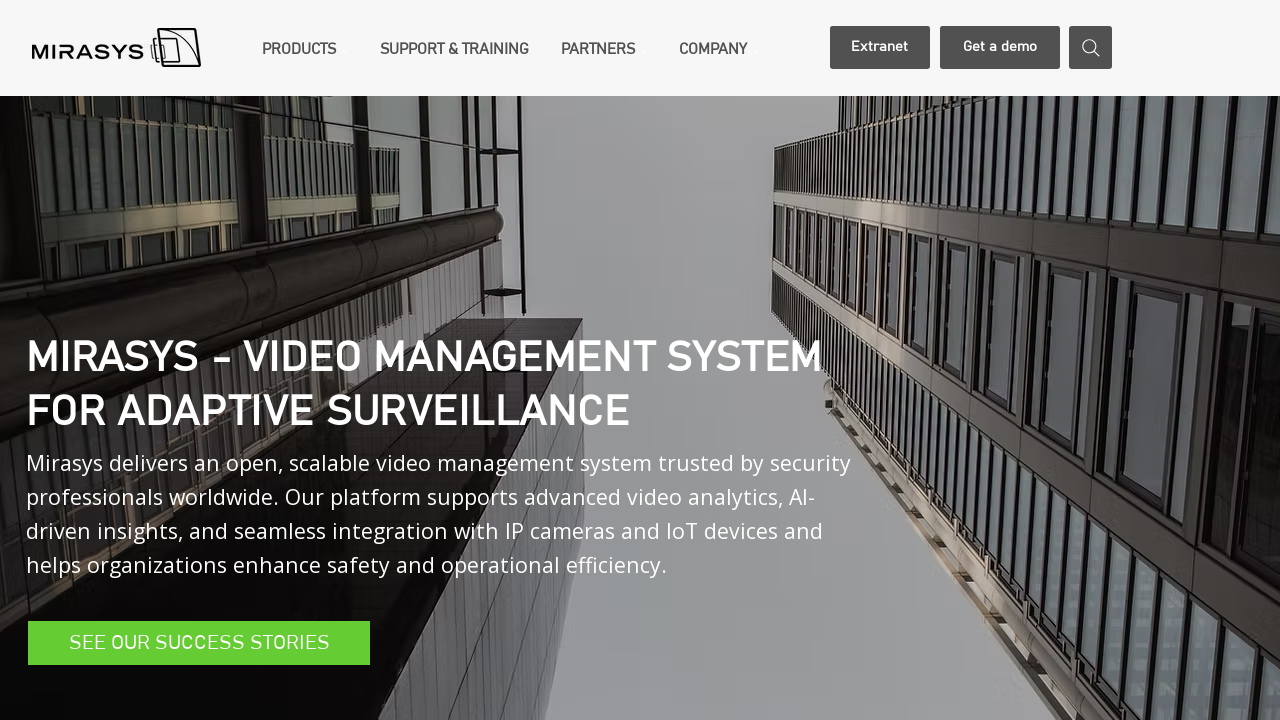

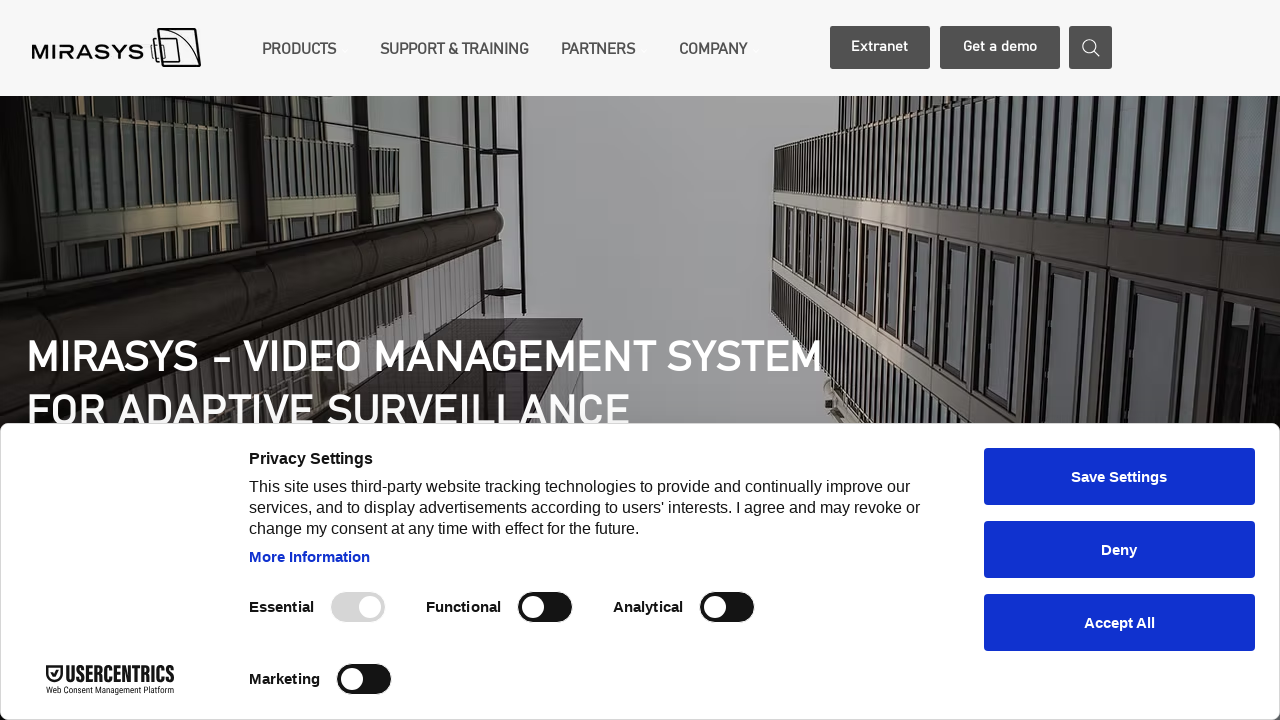